Tests calculator division functionality by clicking 6 ÷ 3 and verifying the result equals 2

Starting URL: https://testpages.eviltester.com/styled/apps/calculator.html

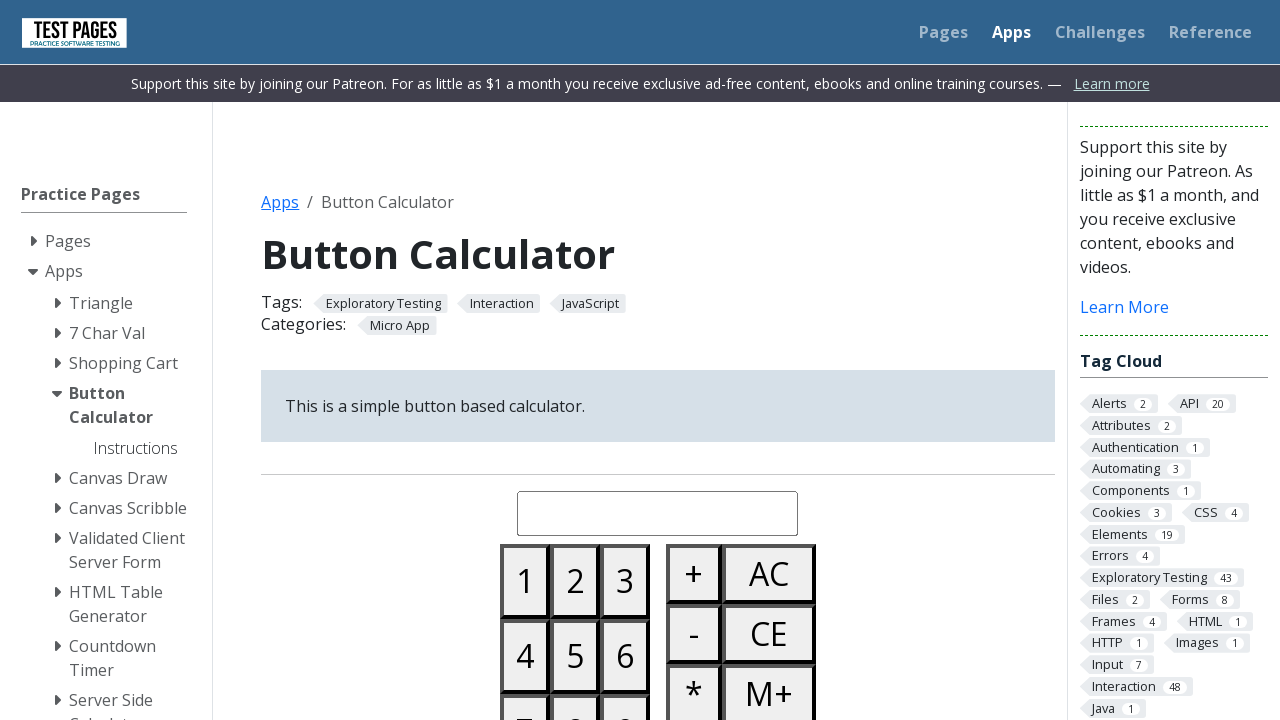

Clicked button 6 at (625, 656) on #button06
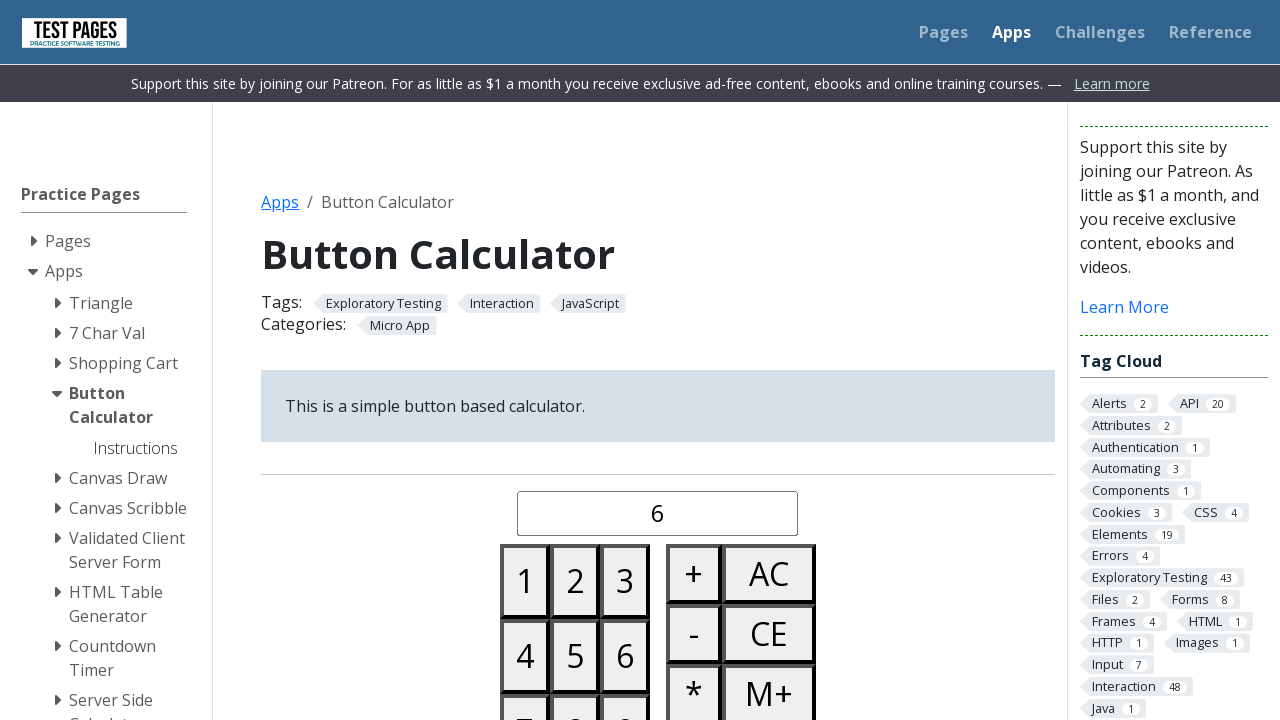

Clicked divide button at (694, 360) on #buttondivide
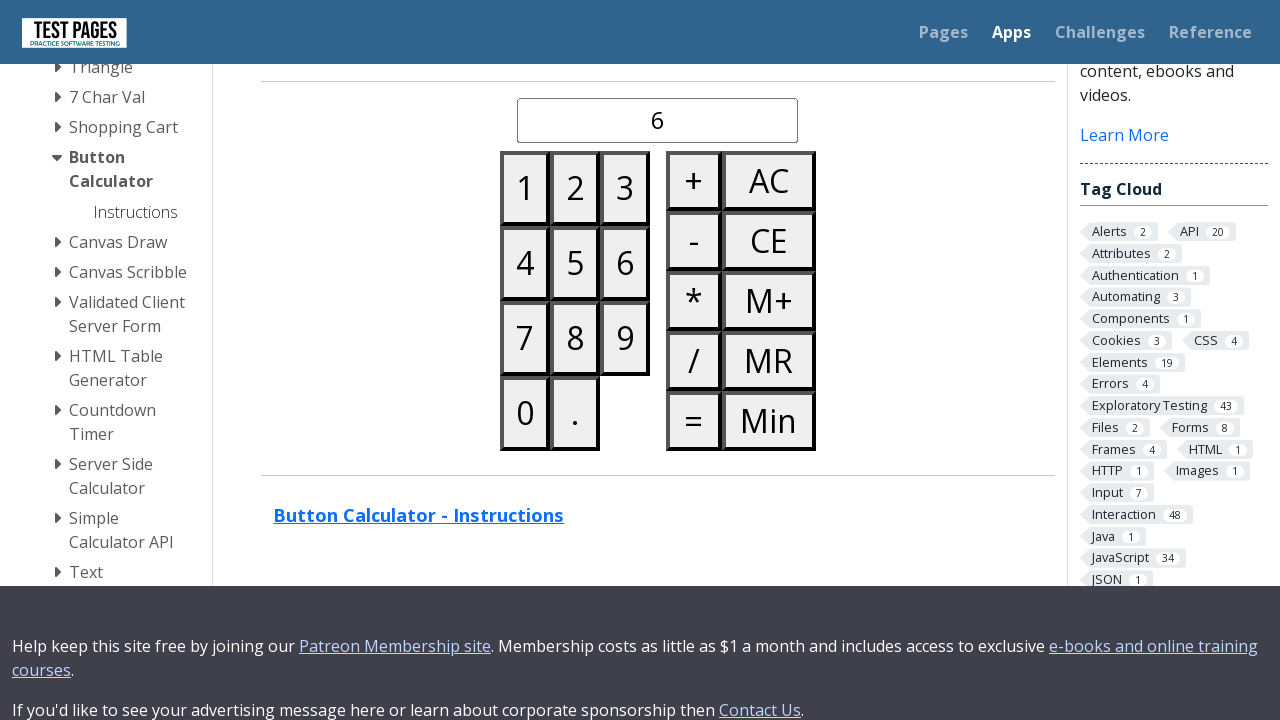

Clicked button 3 at (625, 188) on #button03
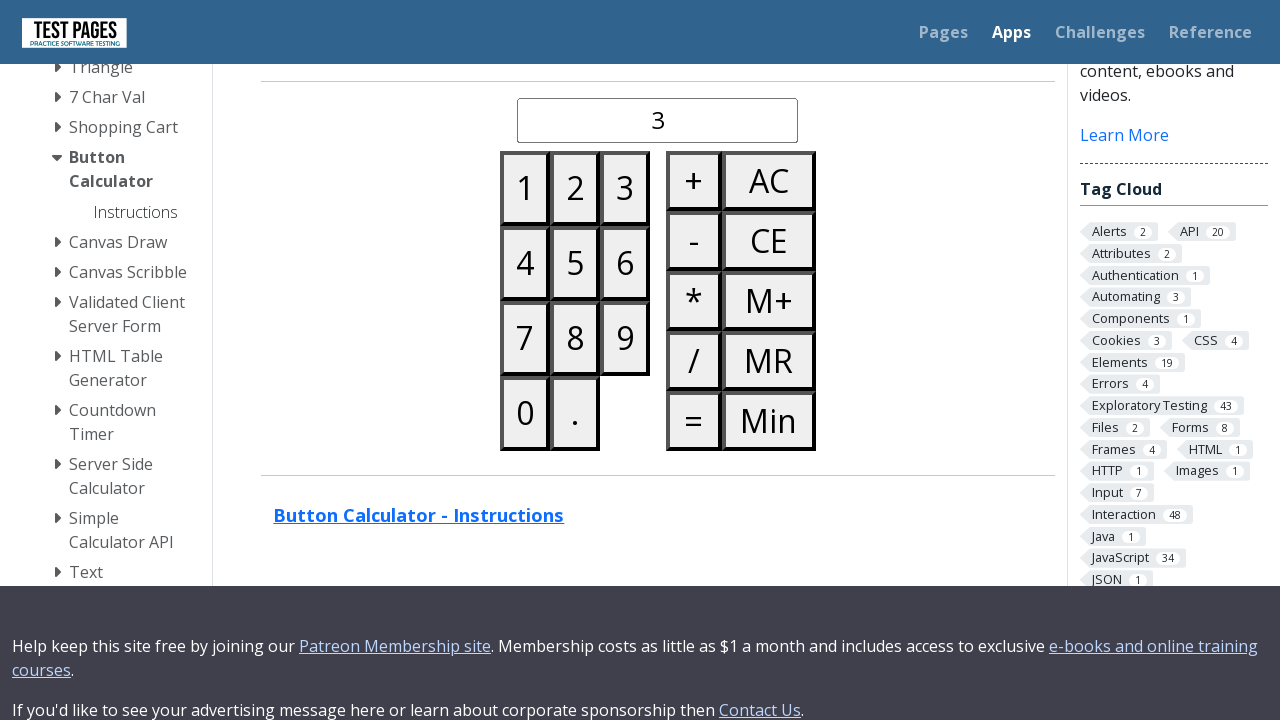

Clicked equals button at (694, 420) on #buttonequals
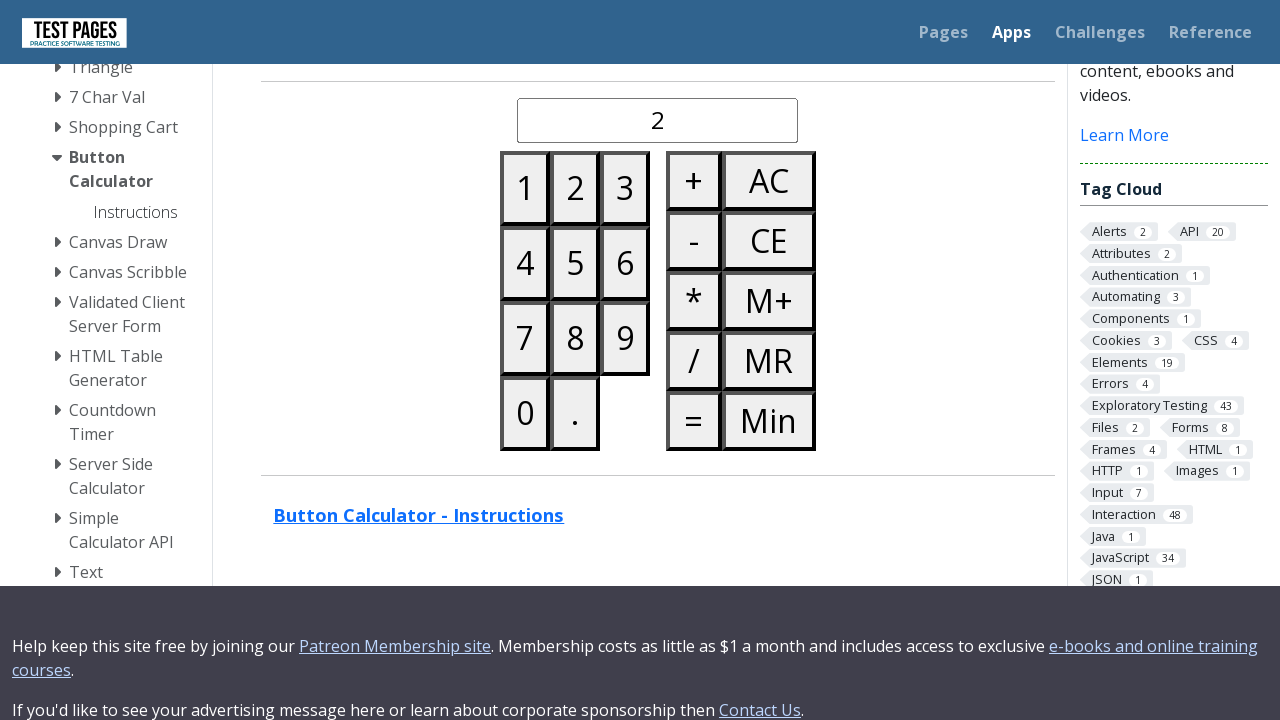

Verified result displays 2 (6 ÷ 3 = 2)
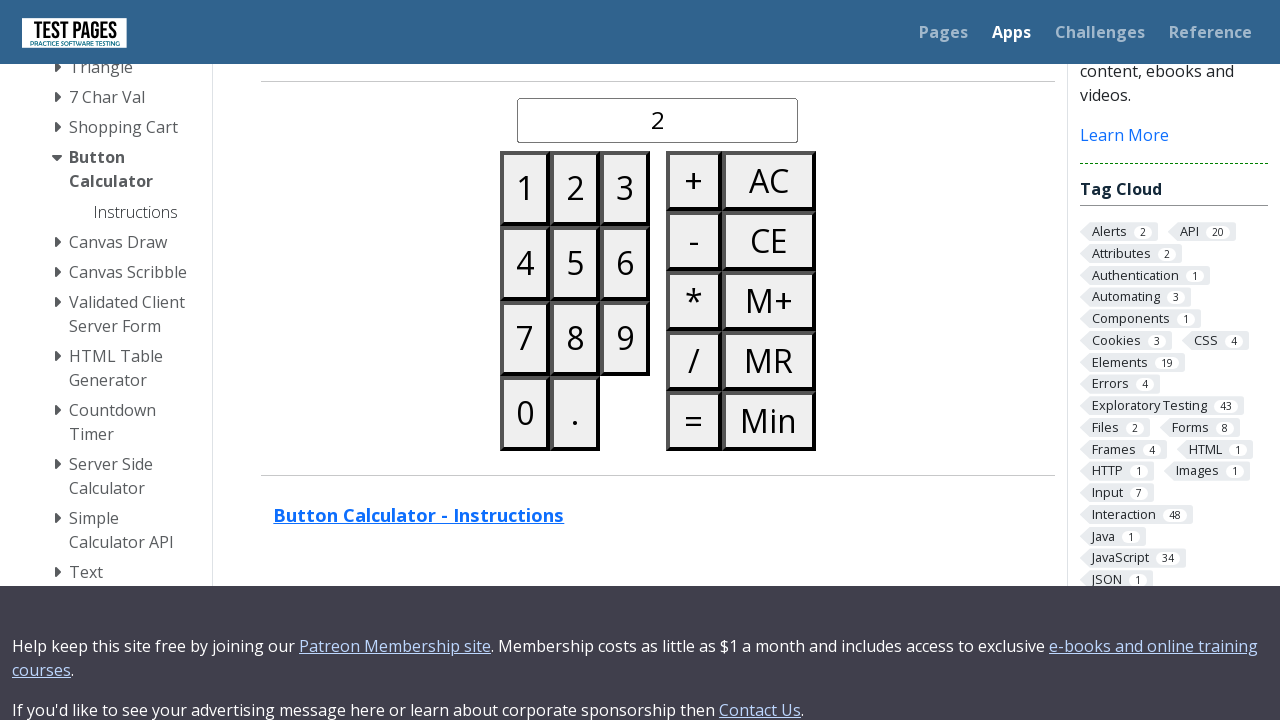

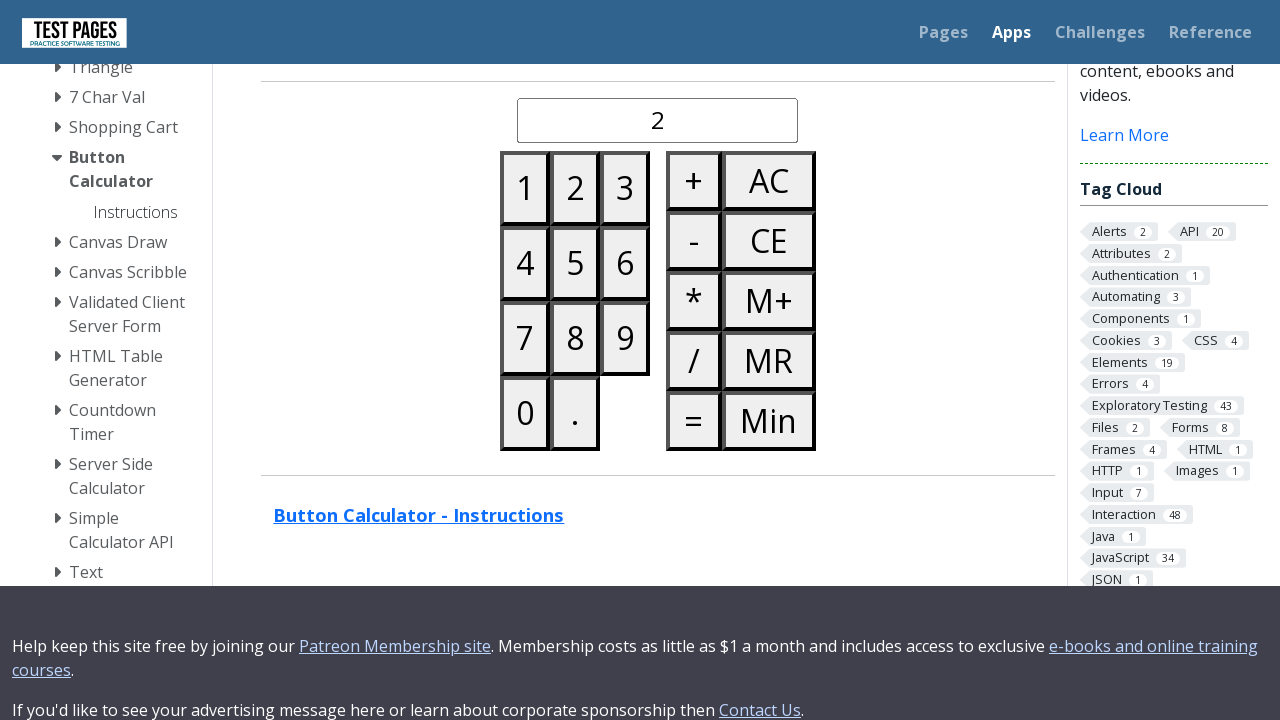